Tests navigation to the signin page by clicking the Sign In link and verifying the URL changes correctly.

Starting URL: https://staging.giving-universe.org

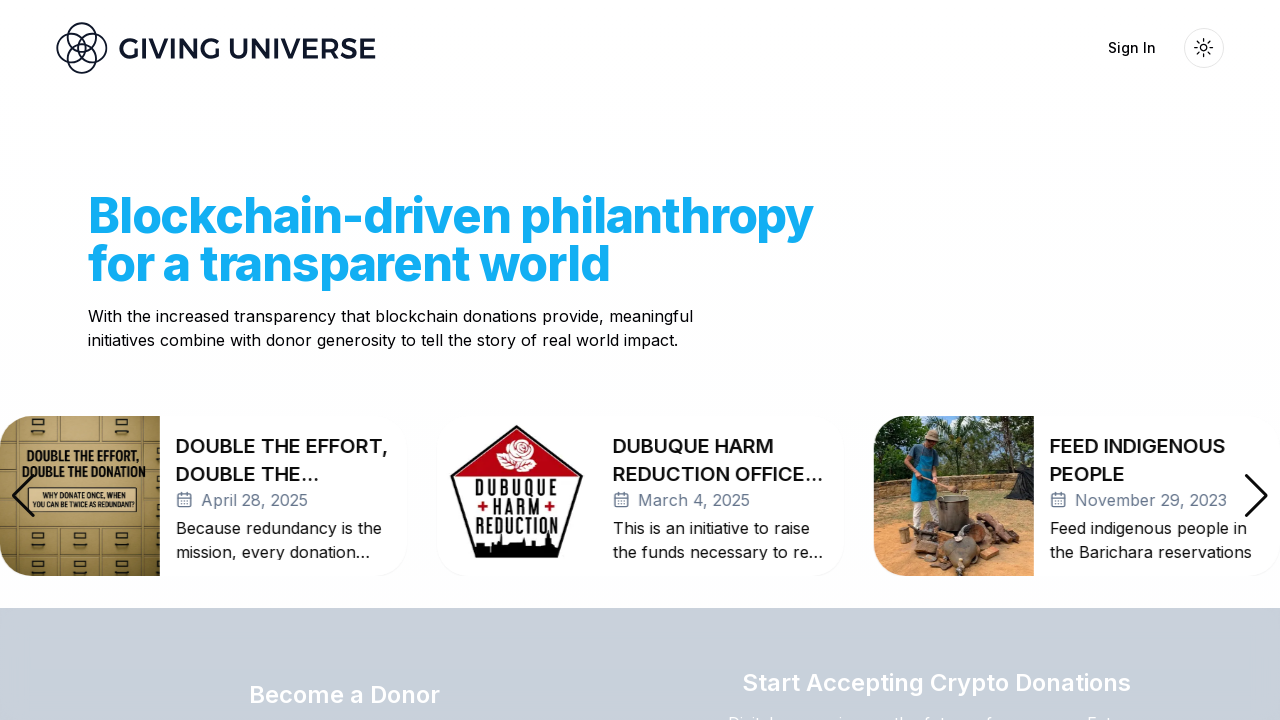

Clicked the Sign In link at (1132, 48) on internal:role=link[name="Sign In"i]
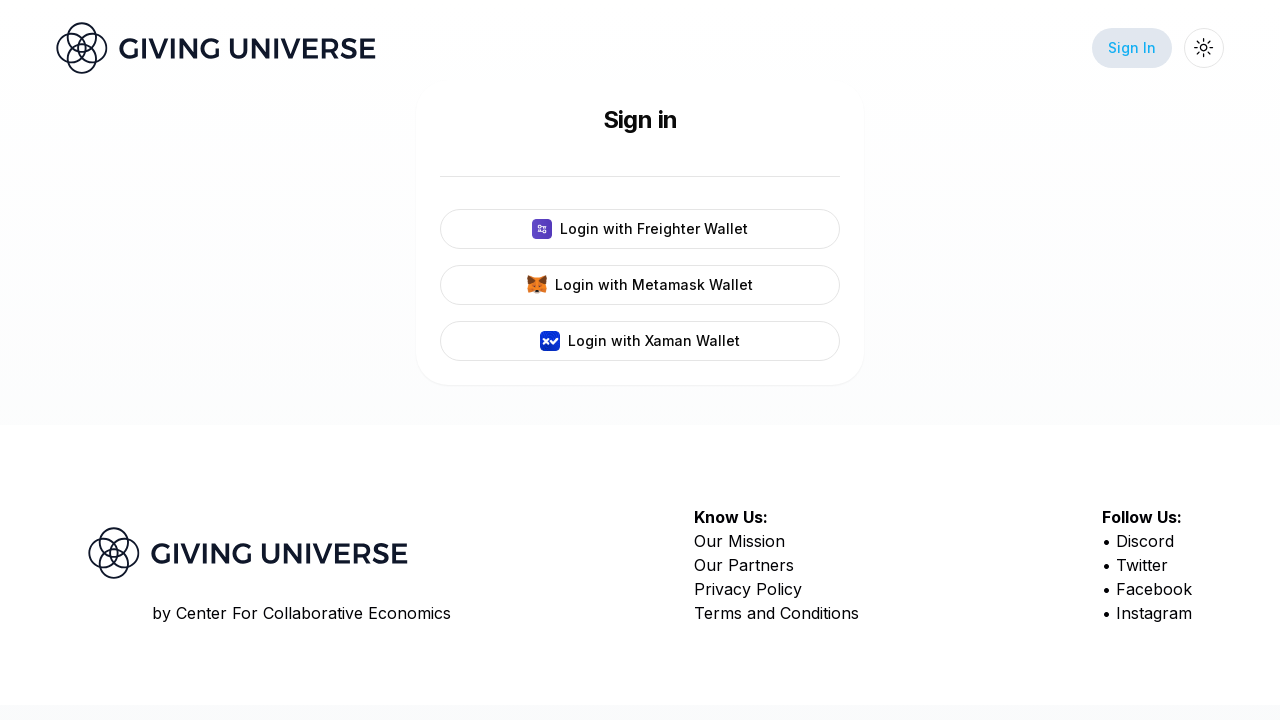

Successfully navigated to signin page at https://staging.giving-universe.org/signin
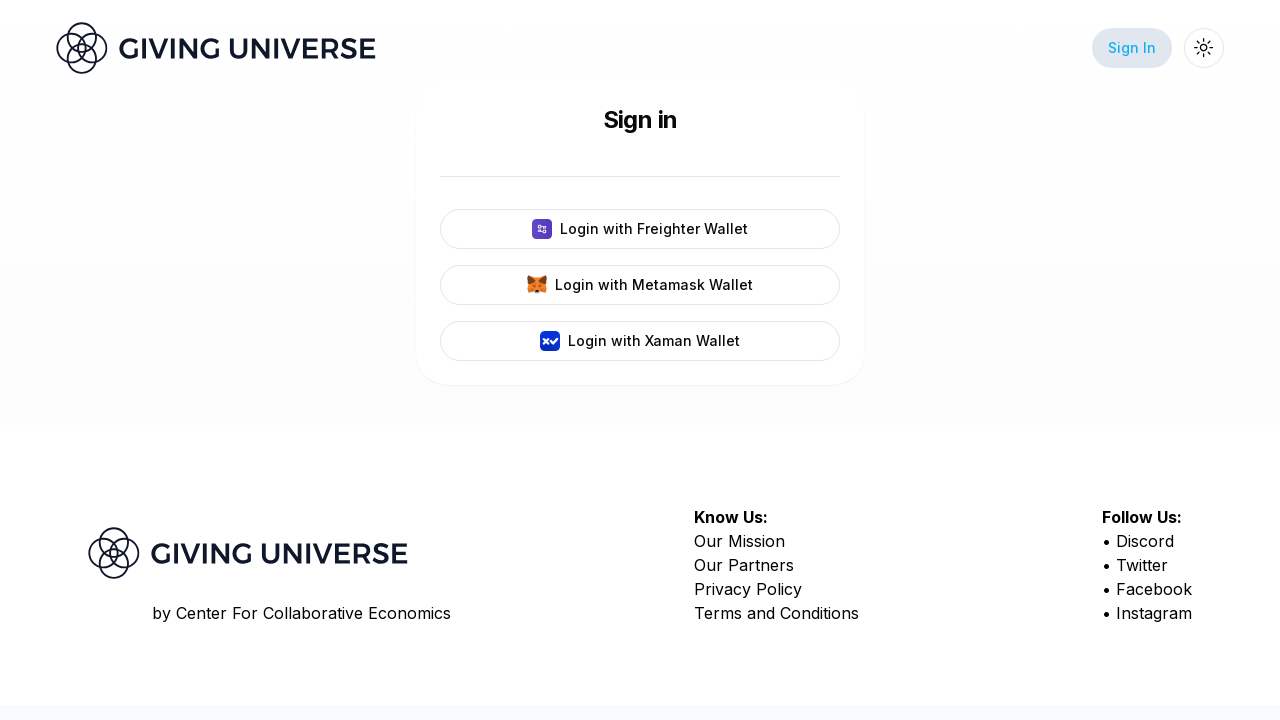

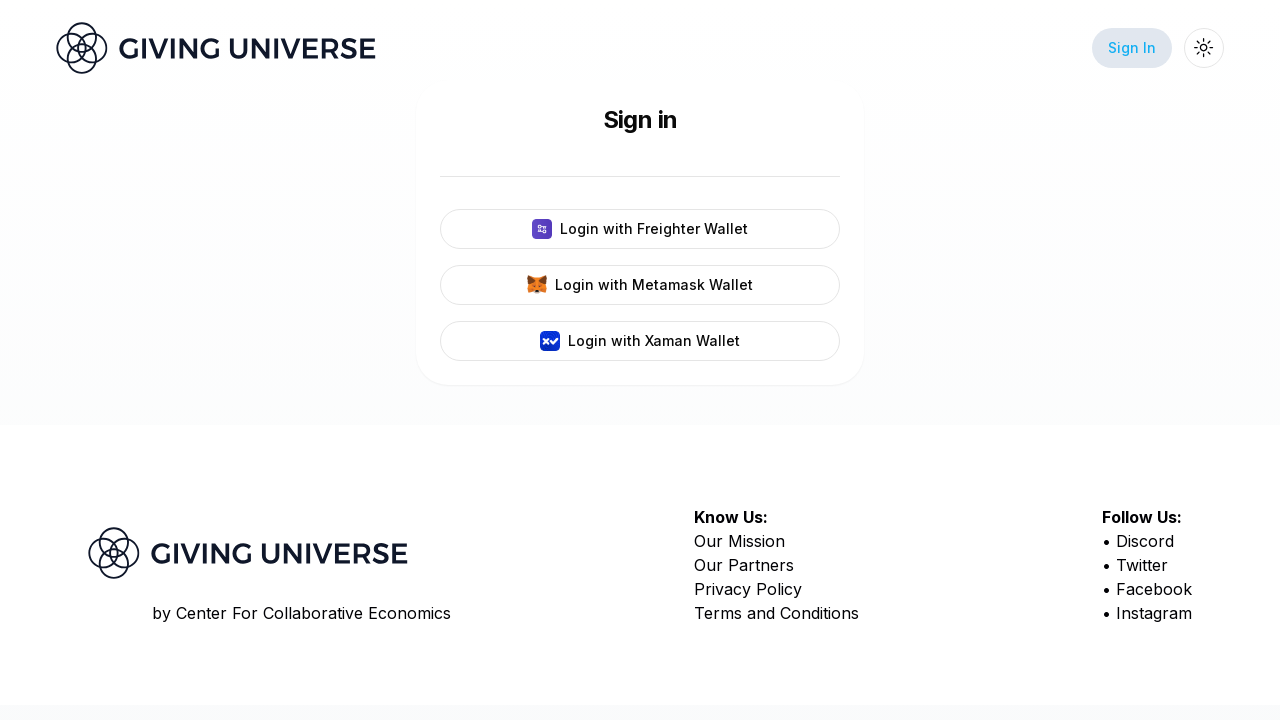